Tests web table functionality by adding a new entry with personal and professional details (test is disabled in original but still valid)

Starting URL: https://www.tutorialspoint.com/selenium/practice/selenium_automation_practice.php

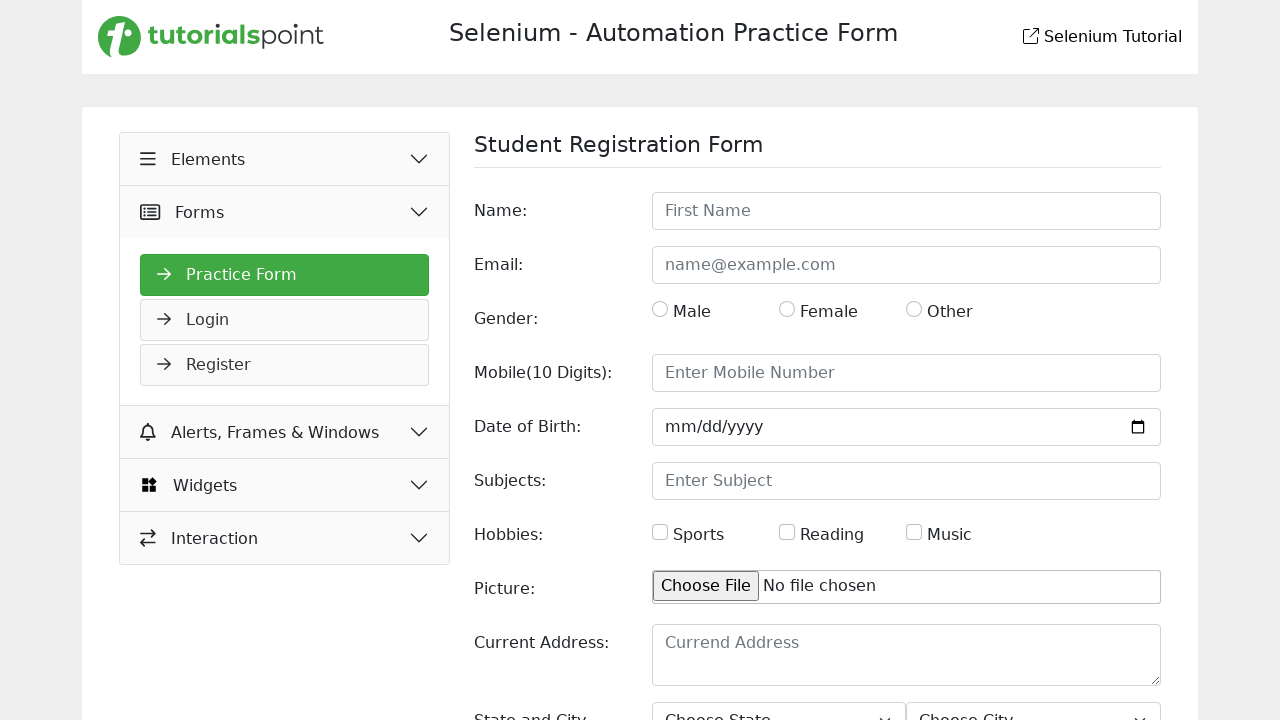

Clicked Elements button at (285, 159) on xpath=//button[normalize-space()='Elements']
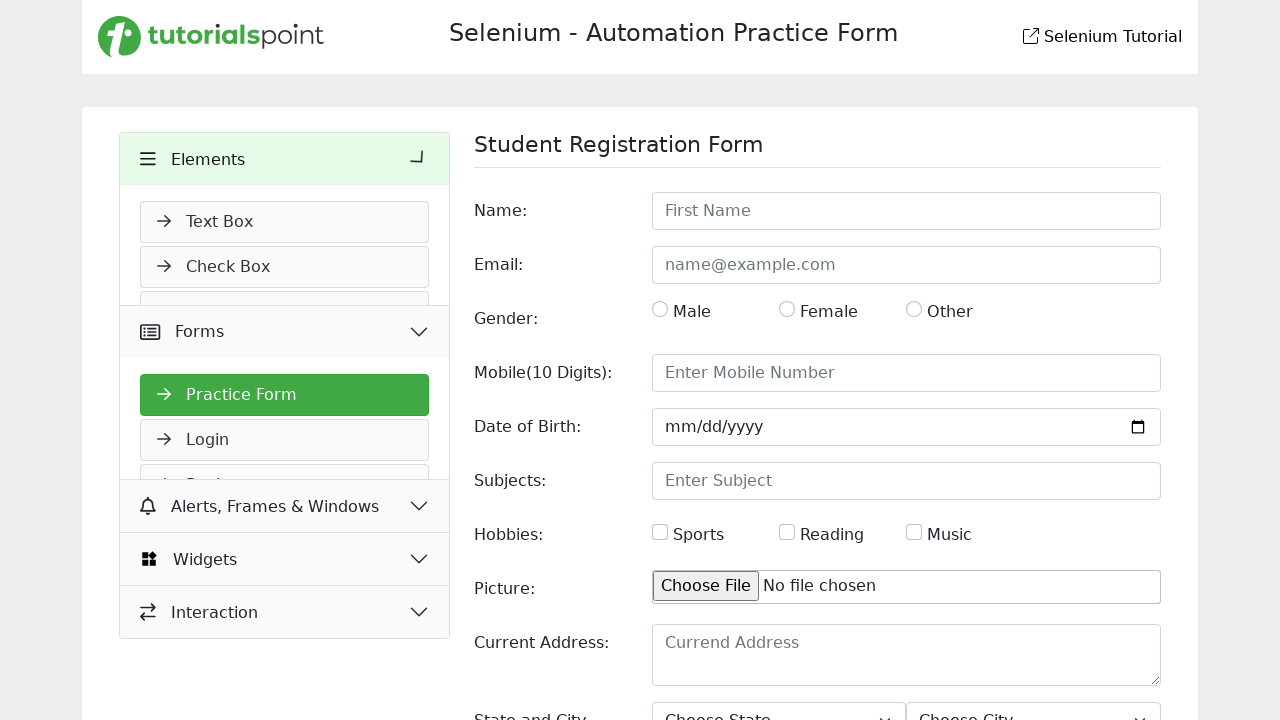

Clicked Web Tables link at (285, 357) on xpath=//a[normalize-space()='Web Tables']
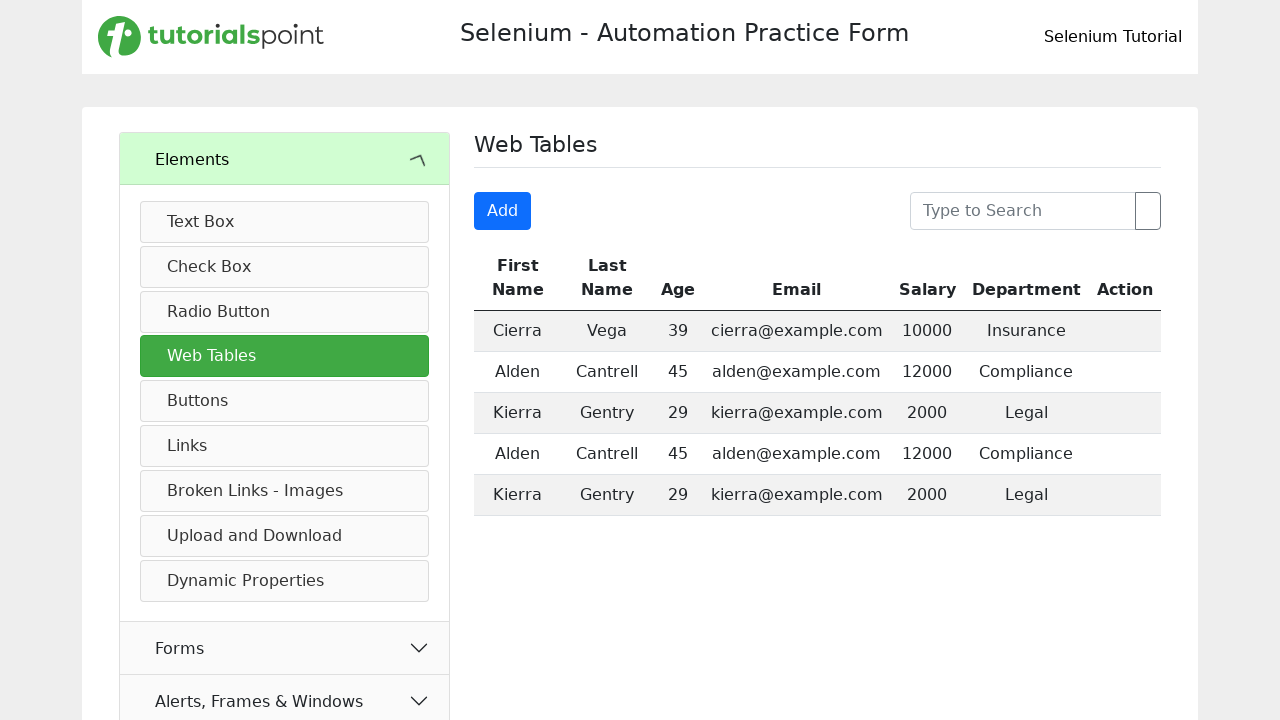

Clicked Add button to open entry form at (503, 211) on xpath=//button[normalize-space()='Add']
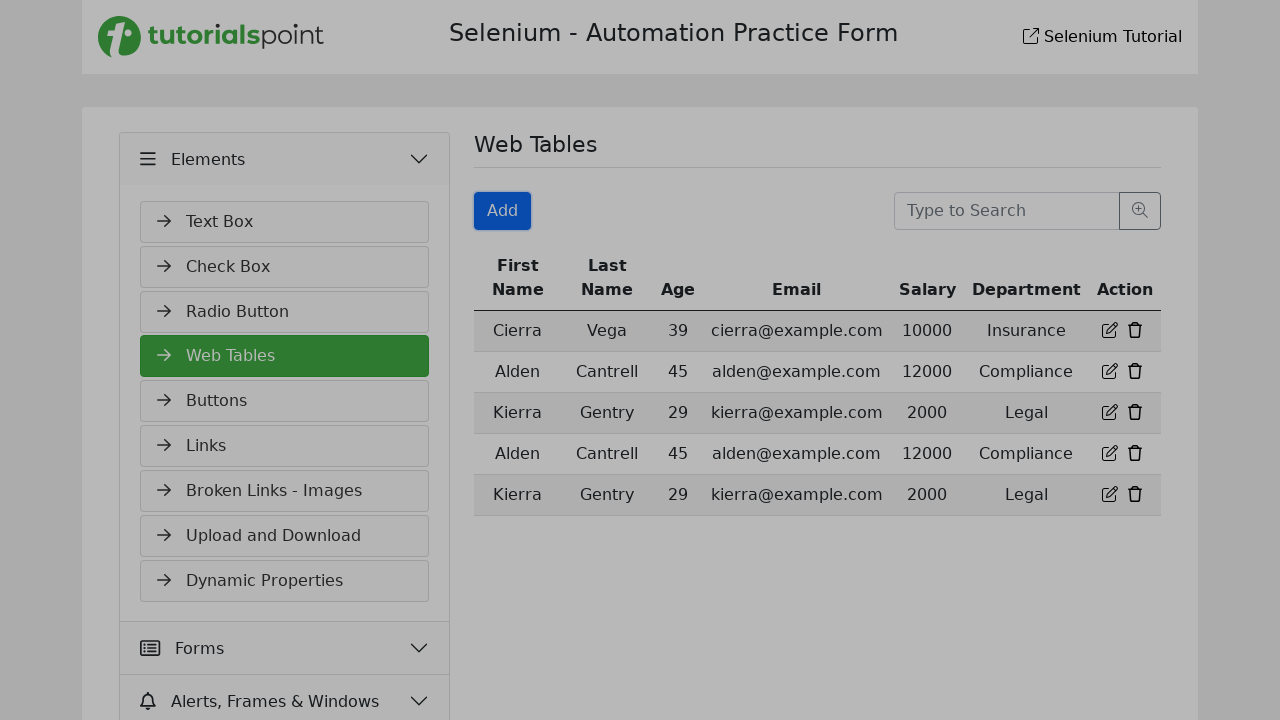

Modal form appeared
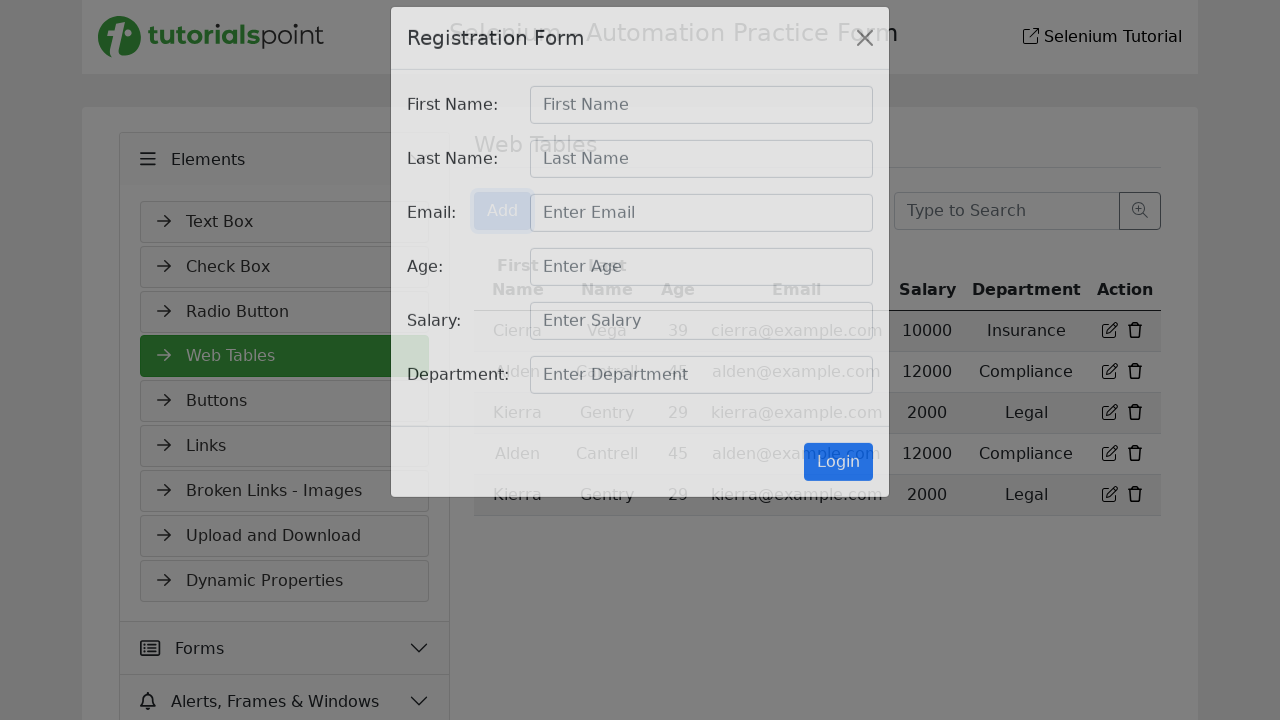

Filled firstname field with 'Gowtham' on #staticBackdropLive input#firstname
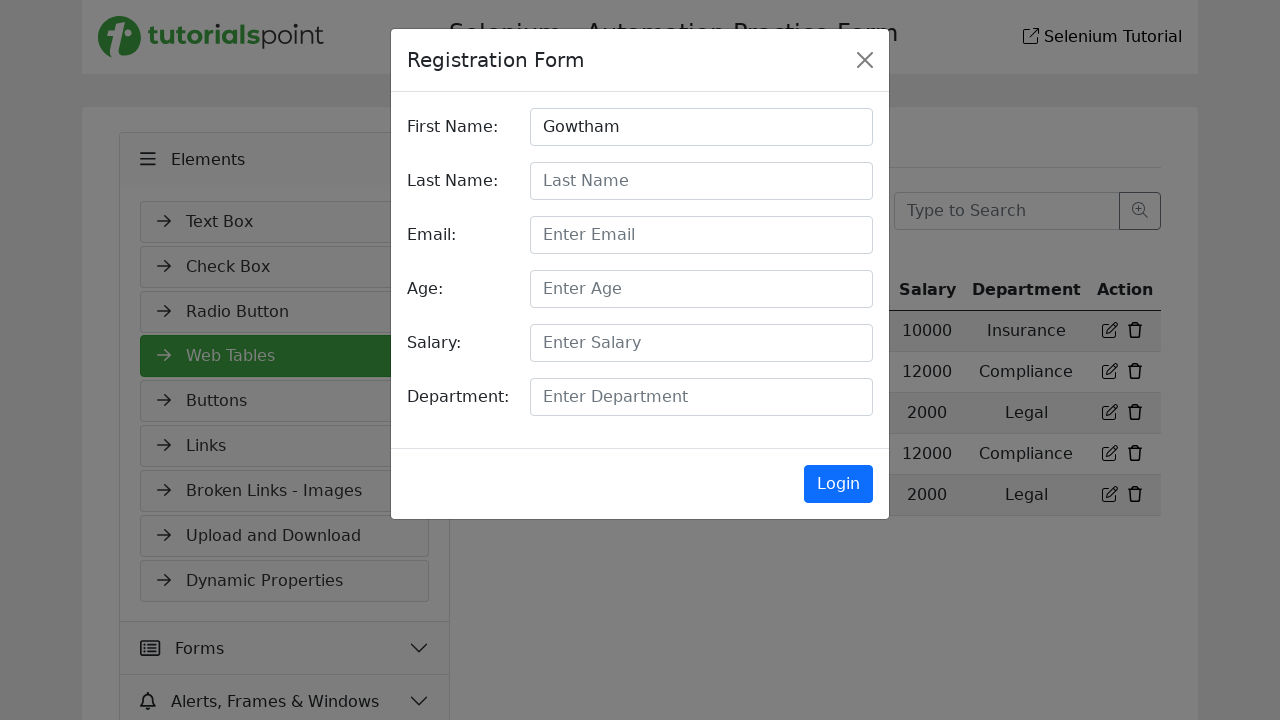

Filled lastname field with 'Inbaraj' on #staticBackdropLive input#lastname
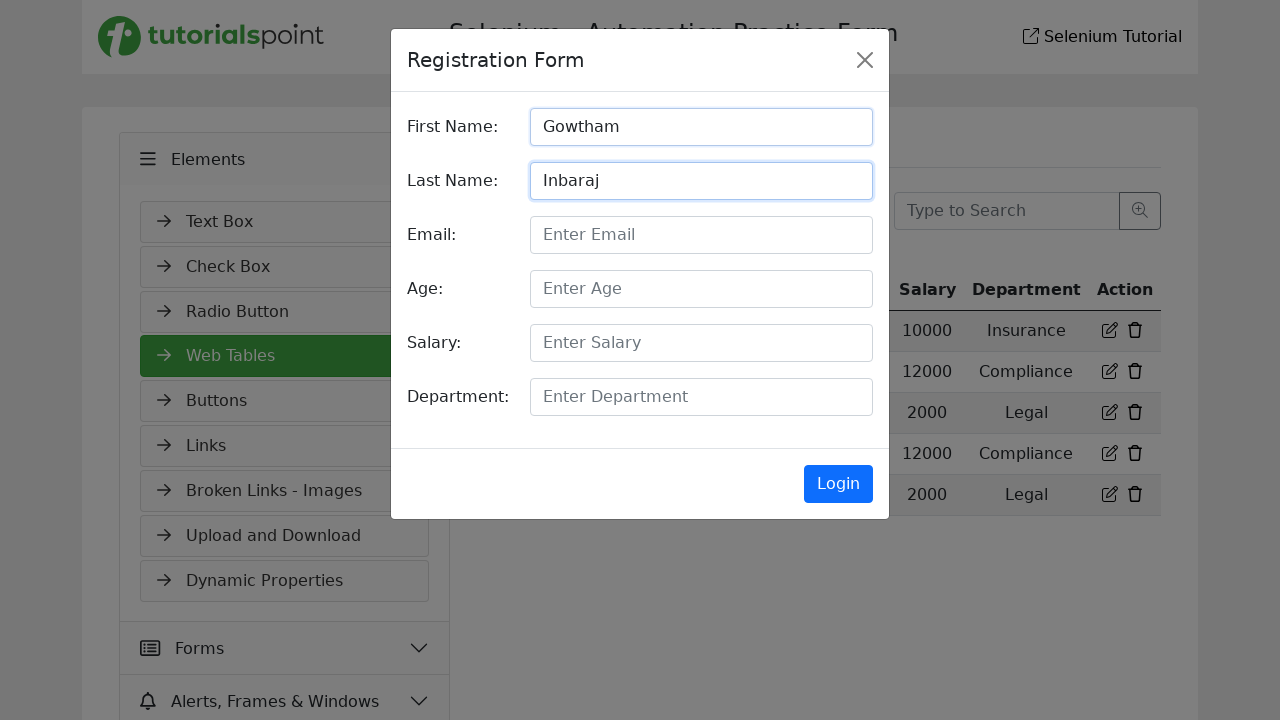

Filled email field with 'gowtham321@gmail.com' on #staticBackdropLive input#email
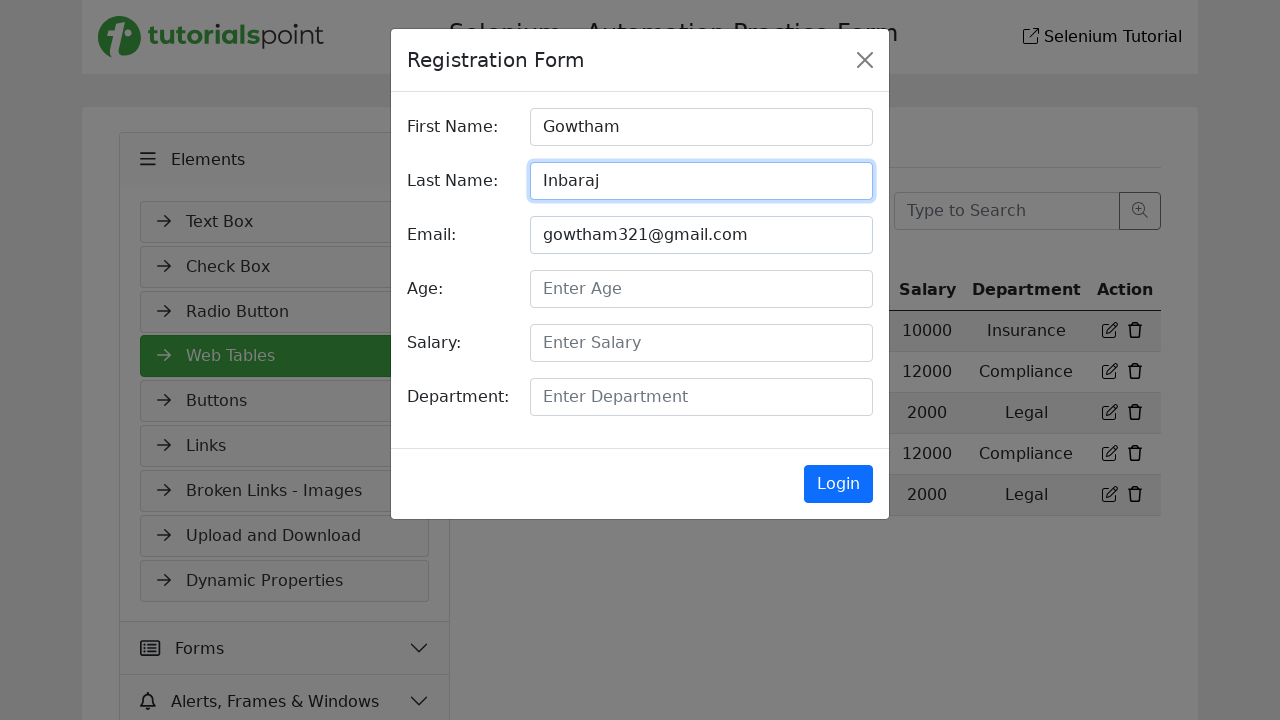

Filled age field with '27' on #staticBackdropLive input#age
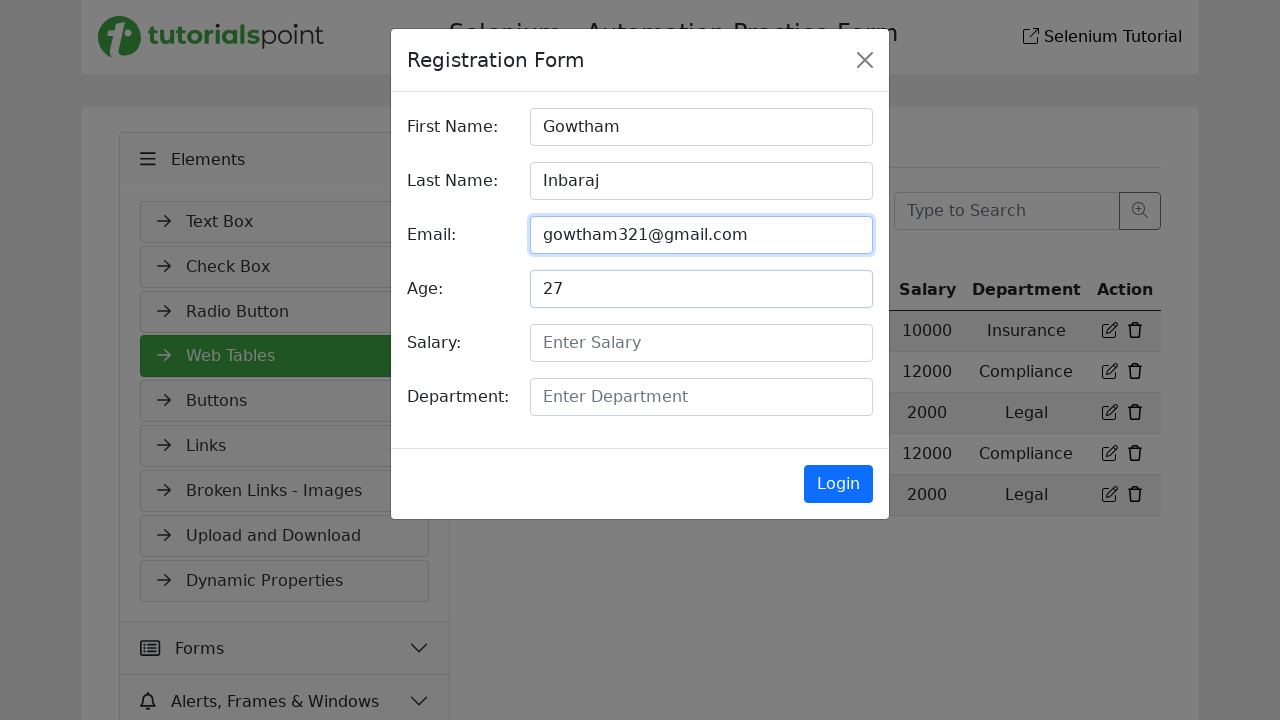

Filled salary field with '20,000' on #staticBackdropLive input#salary
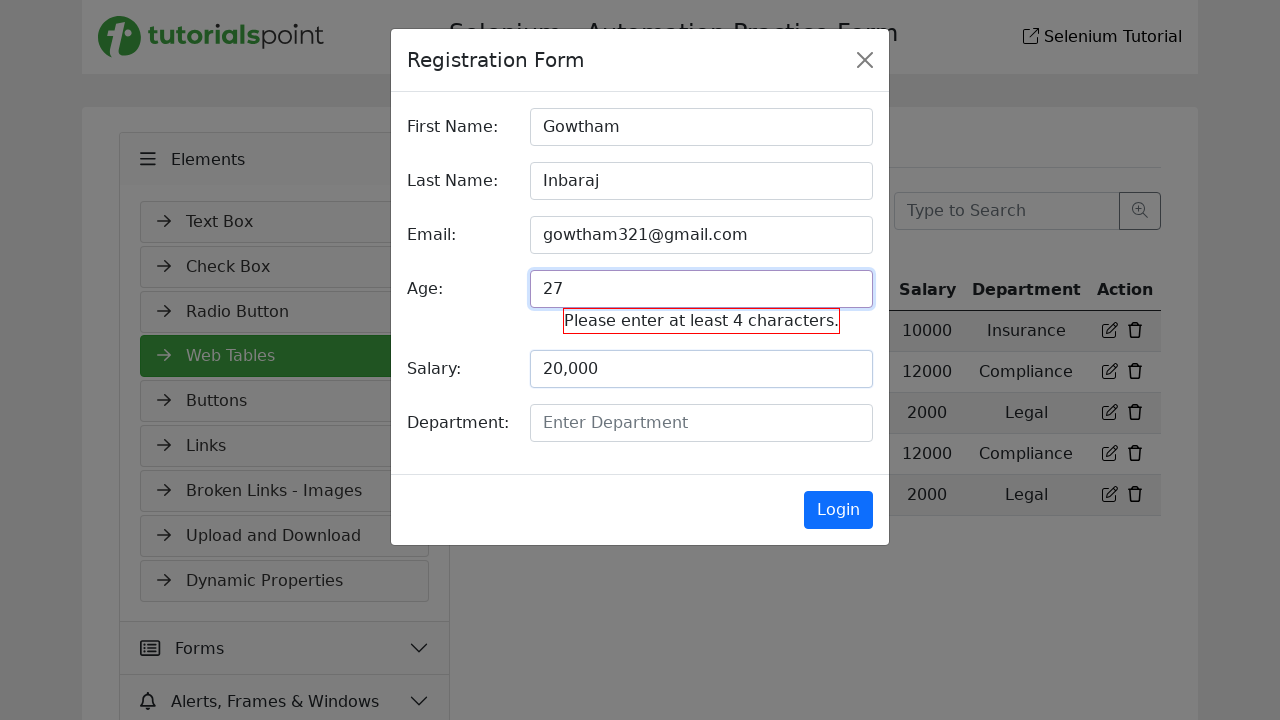

Filled department field with 'Mech' on #staticBackdropLive input#deparment
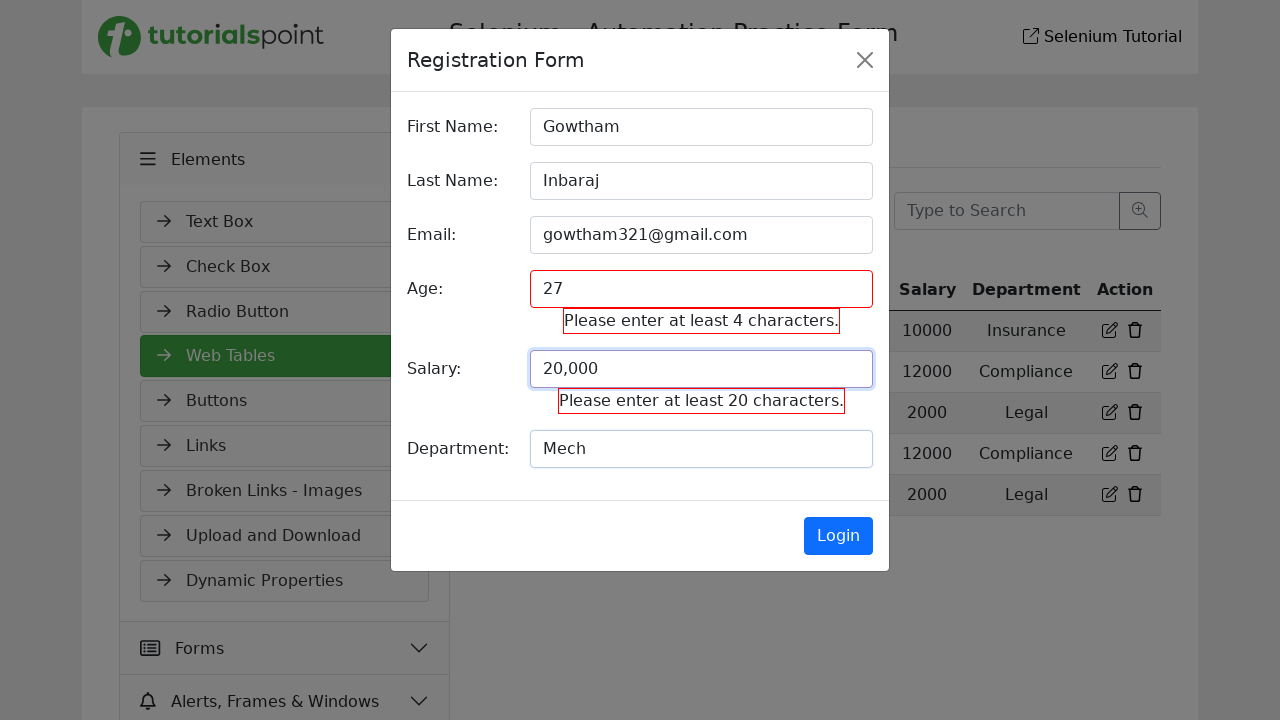

Clicked Login/Submit button to add new web table entry at (838, 536) on input[value='Login']
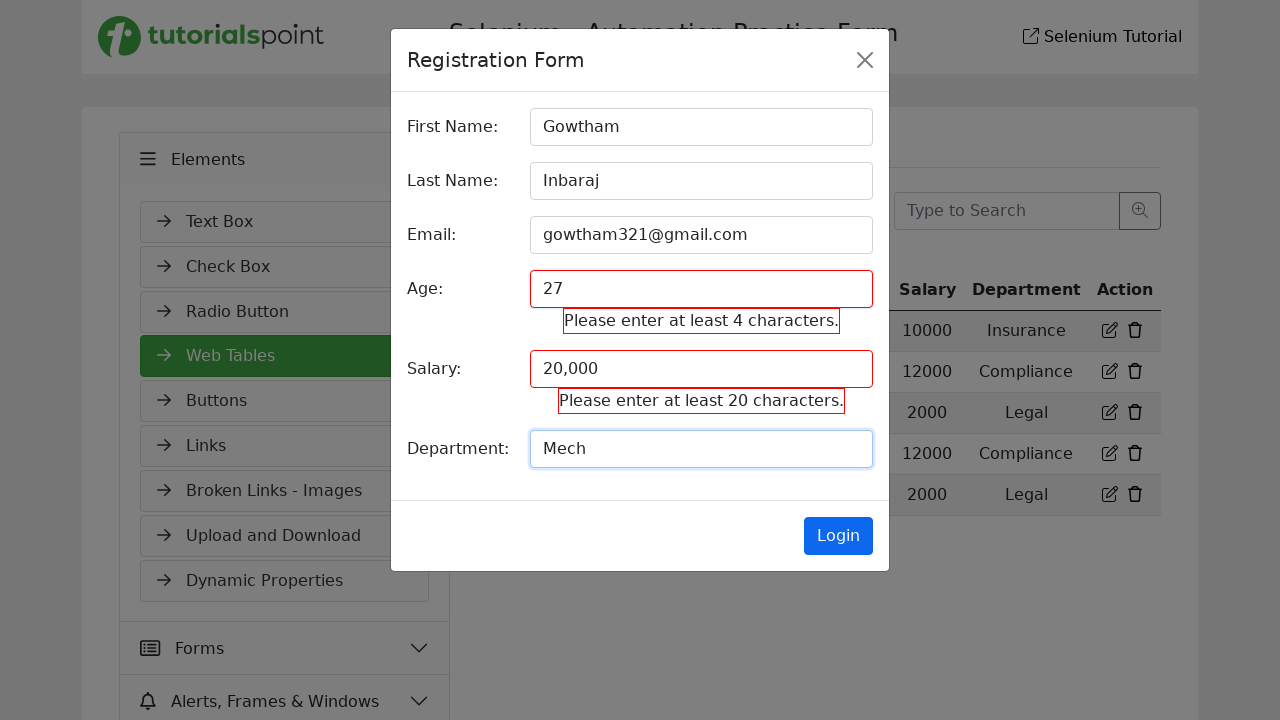

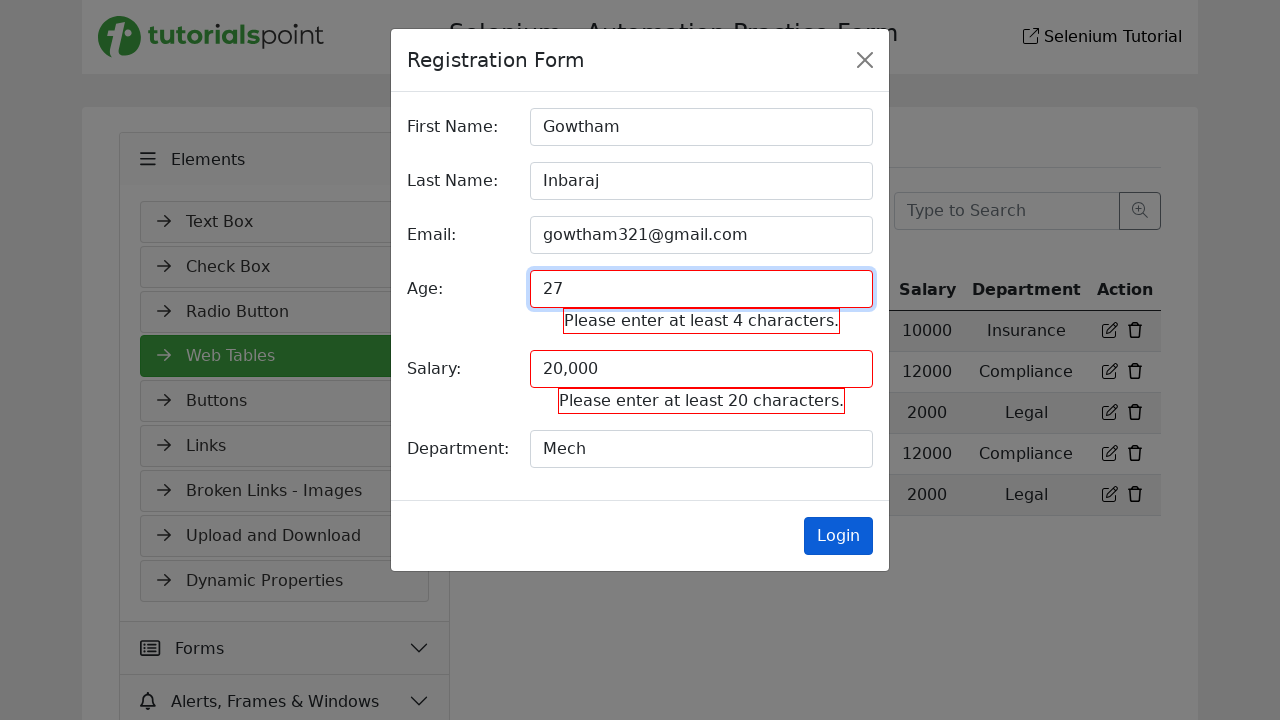